Tests typing into the first text input field when multiple matching elements exist

Starting URL: http://omayo.blogspot.com/

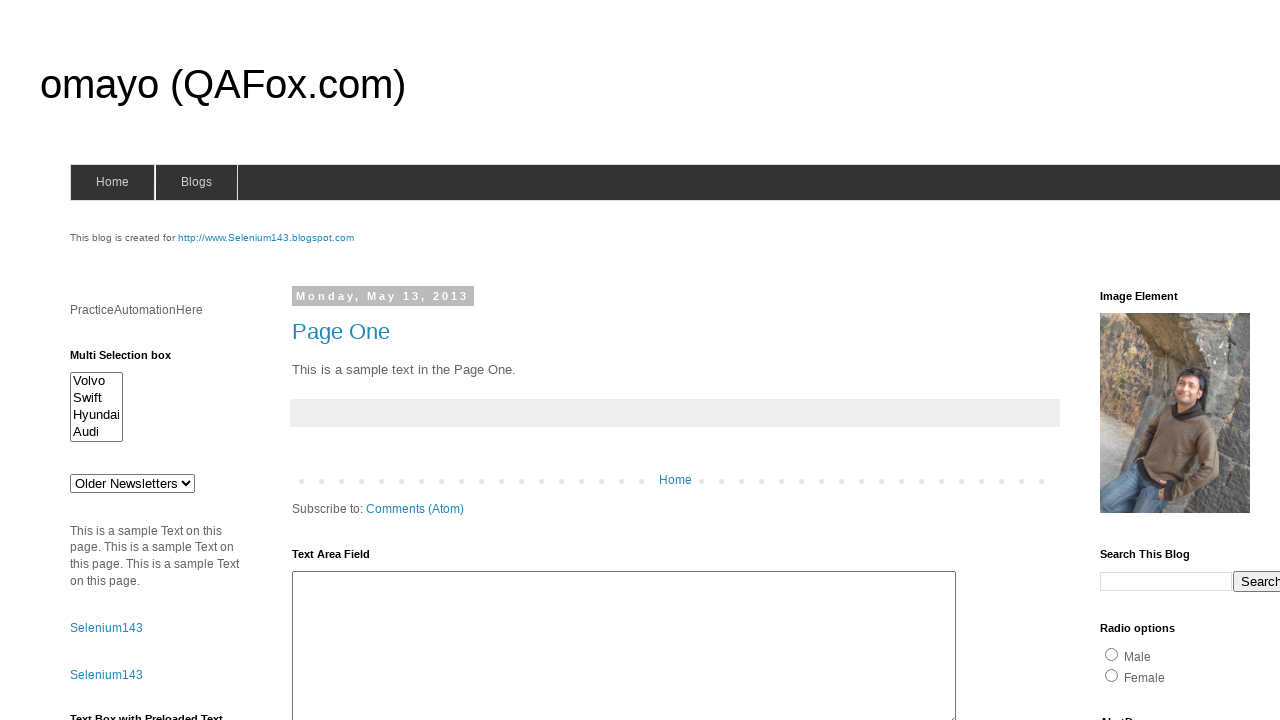

Typed 'Stars shine bright' into the first text input field when multiple matching elements exist on input[type='text'] >> nth=0
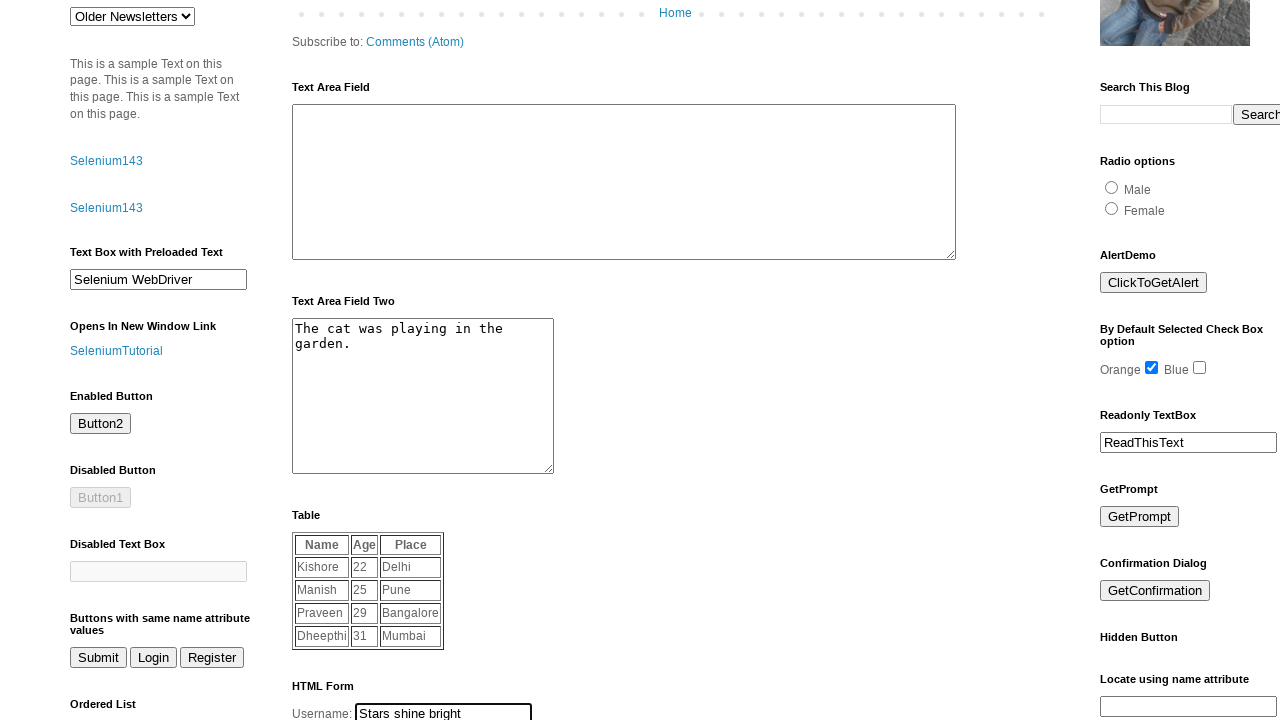

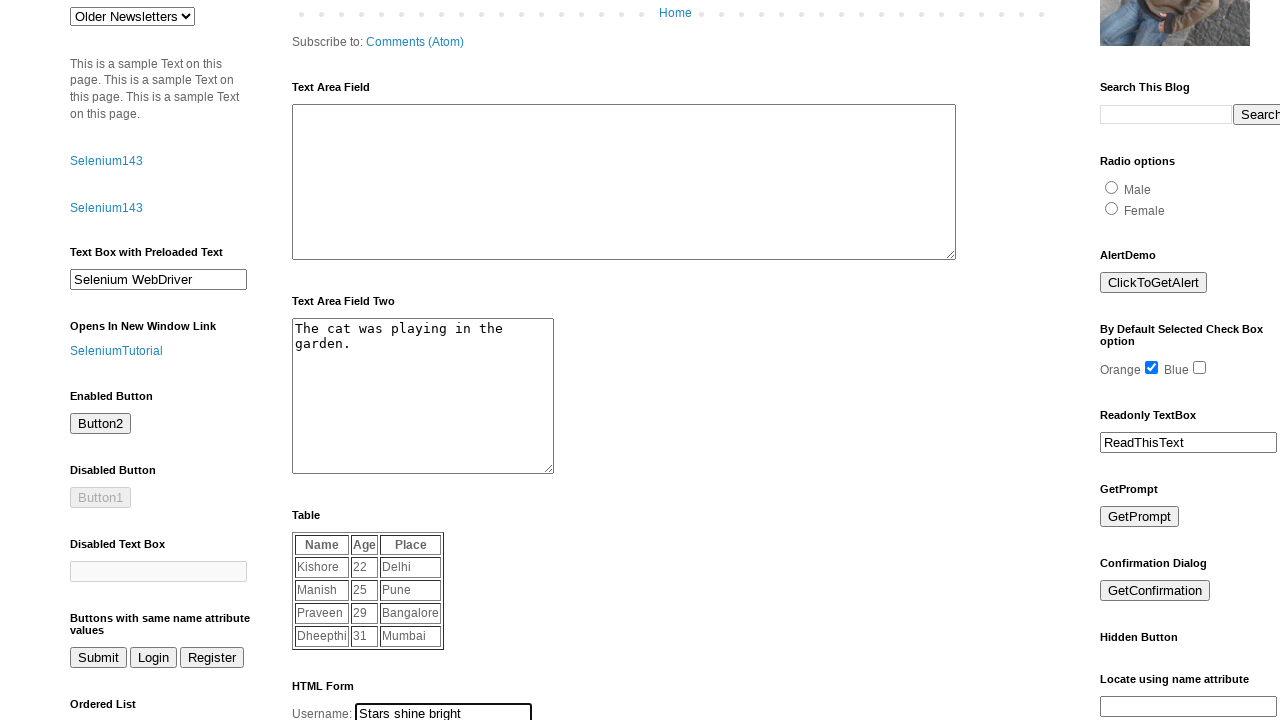